Tests input field functionality by entering a number, clearing the field, and entering a different number

Starting URL: http://the-internet.herokuapp.com/inputs

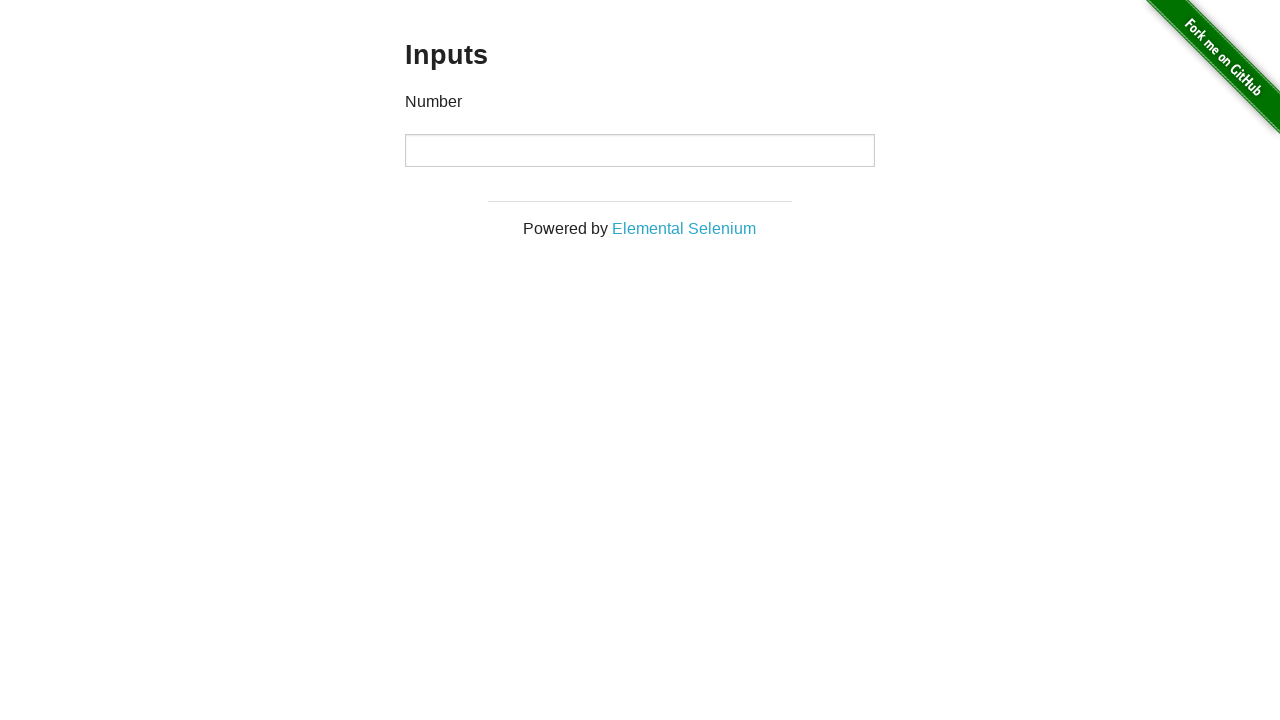

Entered 1000 into the input field on .example > input:nth-child(2)
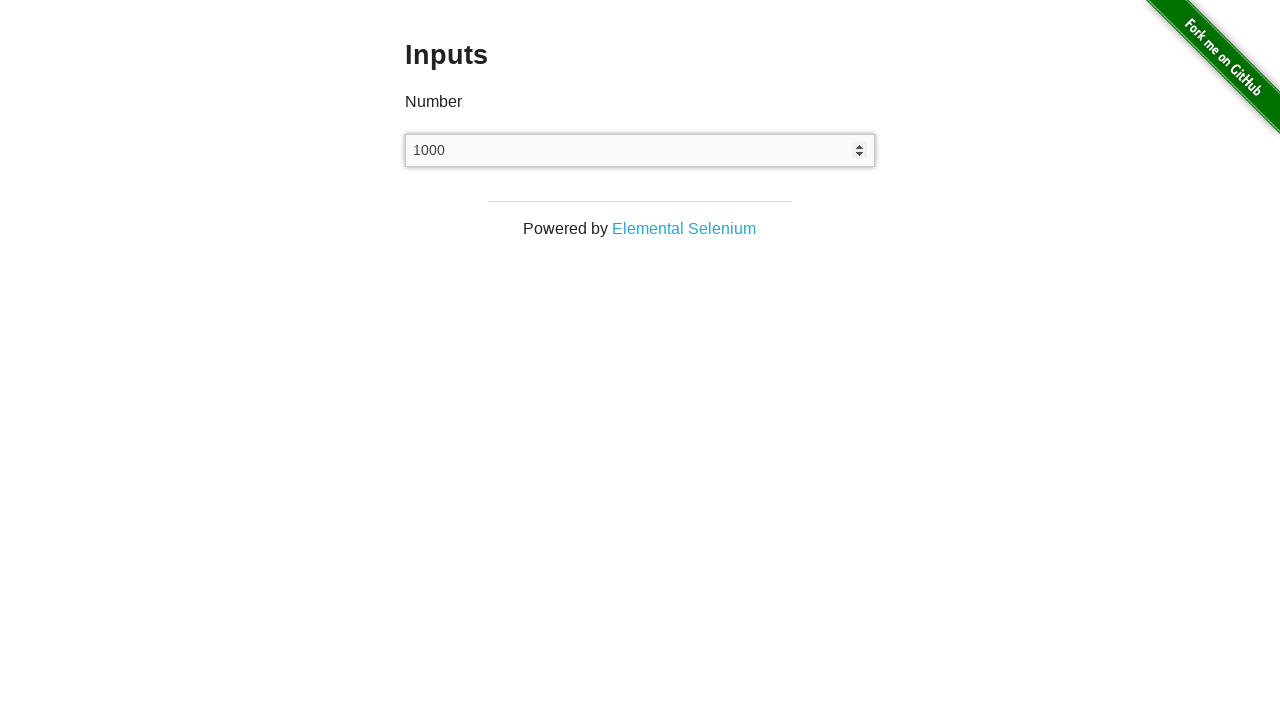

Cleared the input field on .example > input:nth-child(2)
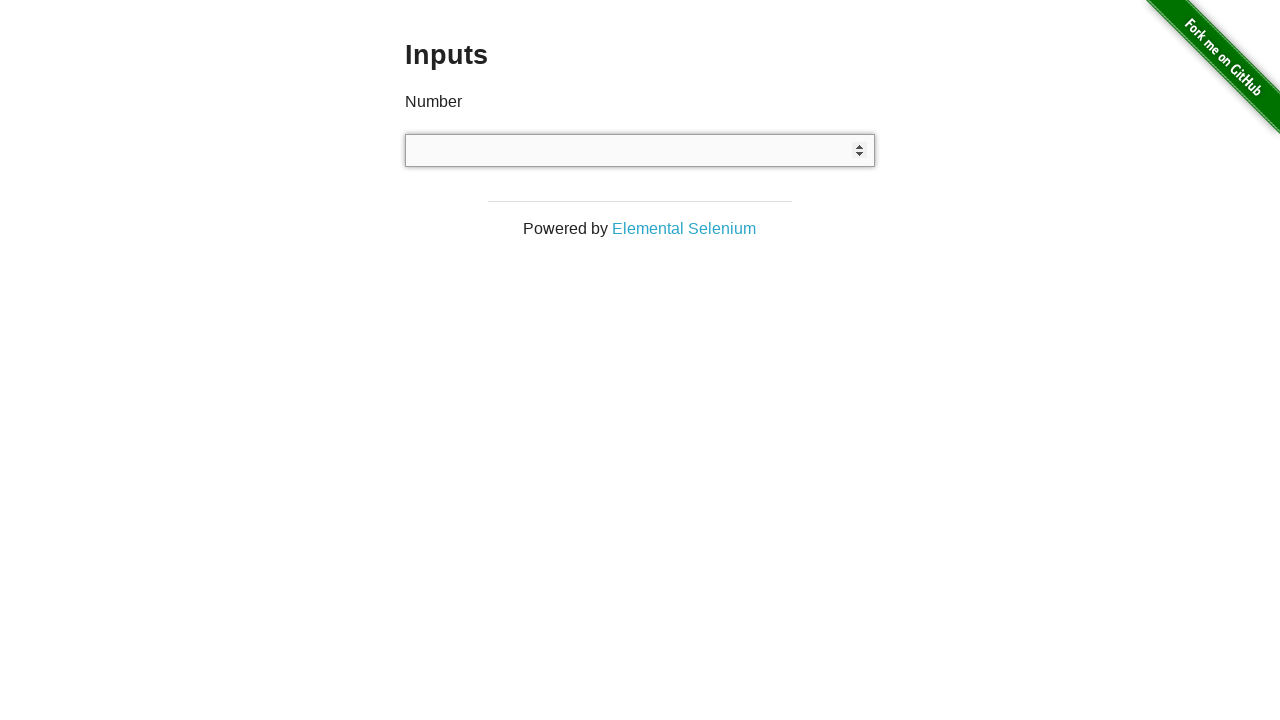

Entered 999 into the input field on .example > input:nth-child(2)
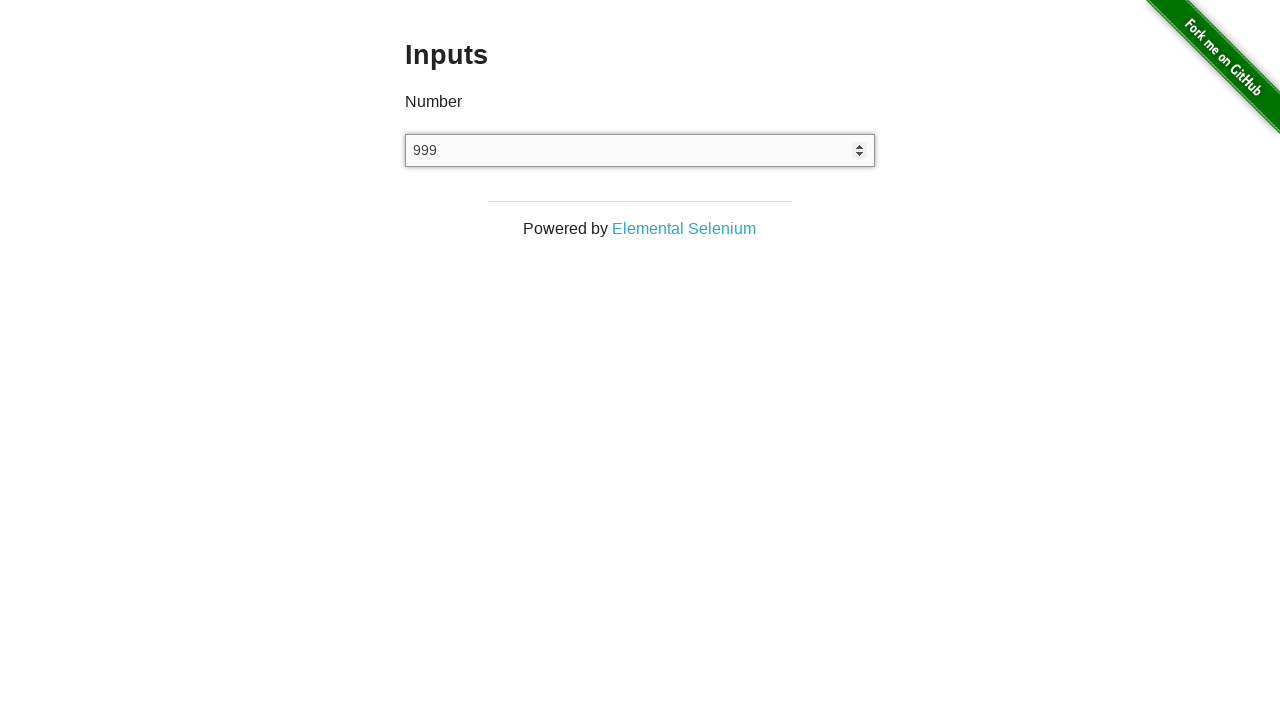

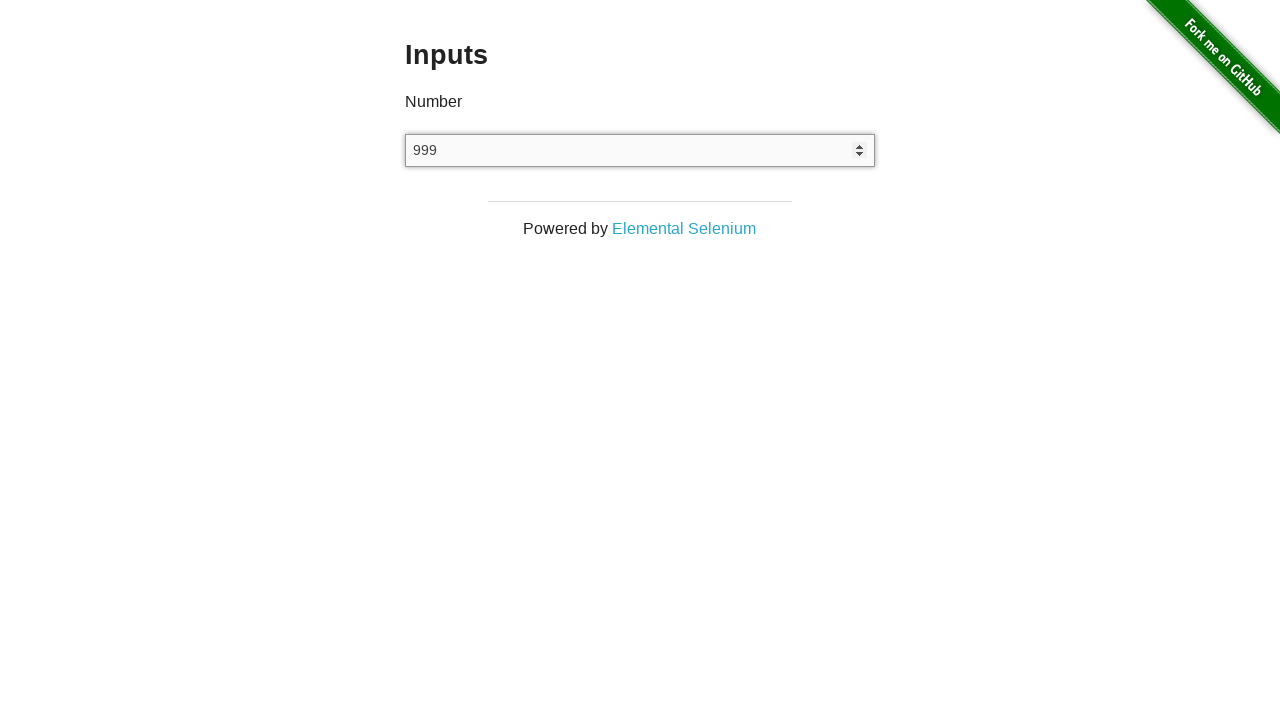